Tests window handling functionality by opening a new window via link click, switching between parent and child windows, and verifying content in each window

Starting URL: https://the-internet.herokuapp.com/windows

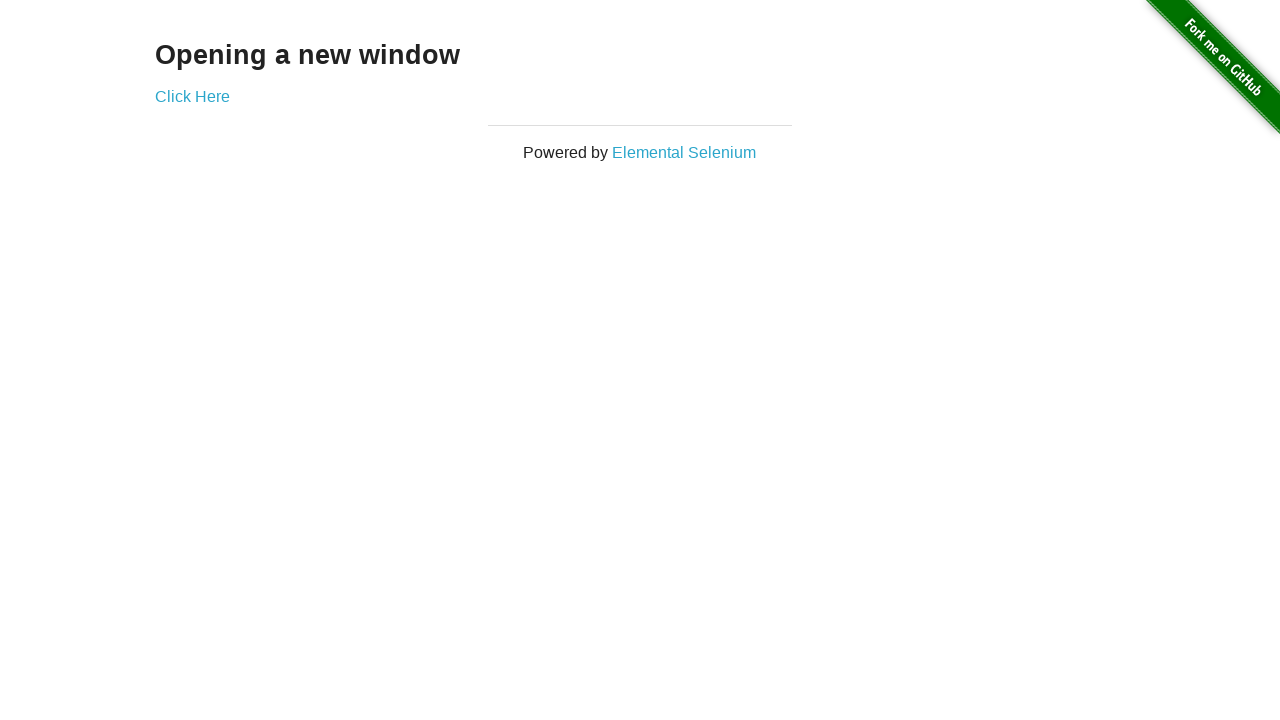

Clicked 'Click Here' link to open new window at (192, 96) on a:text('Click Here')
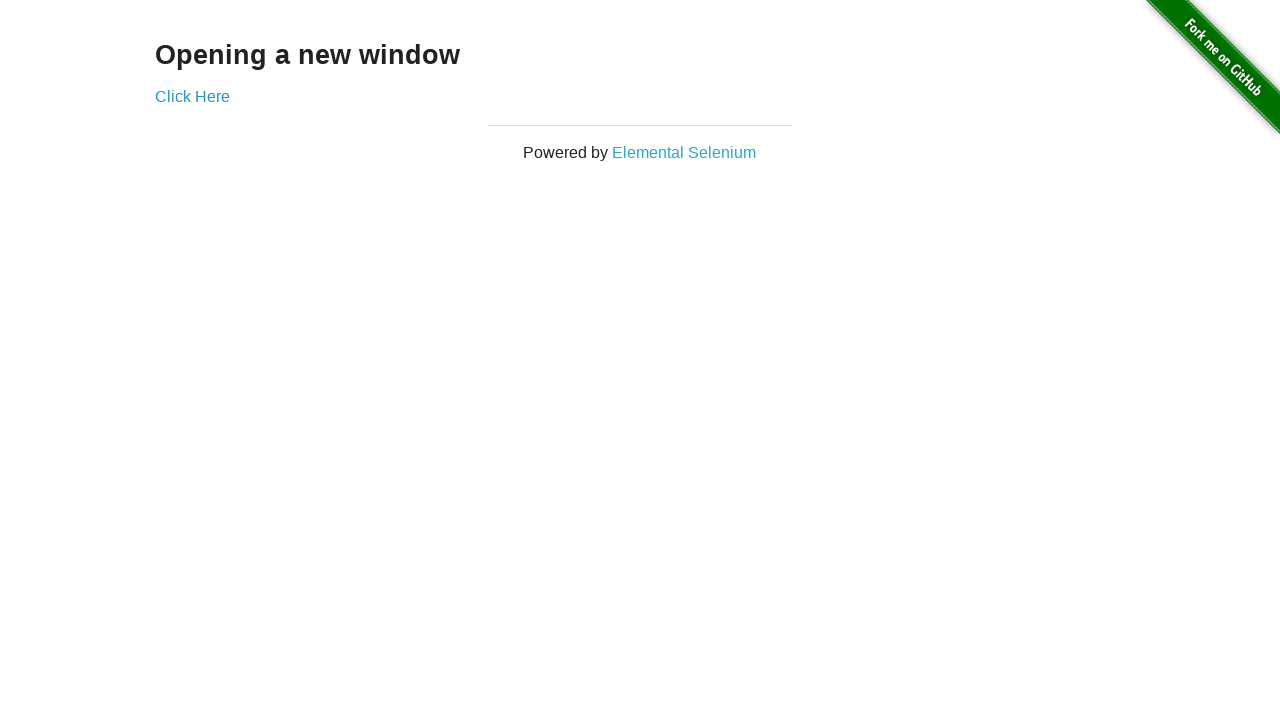

Child window loaded
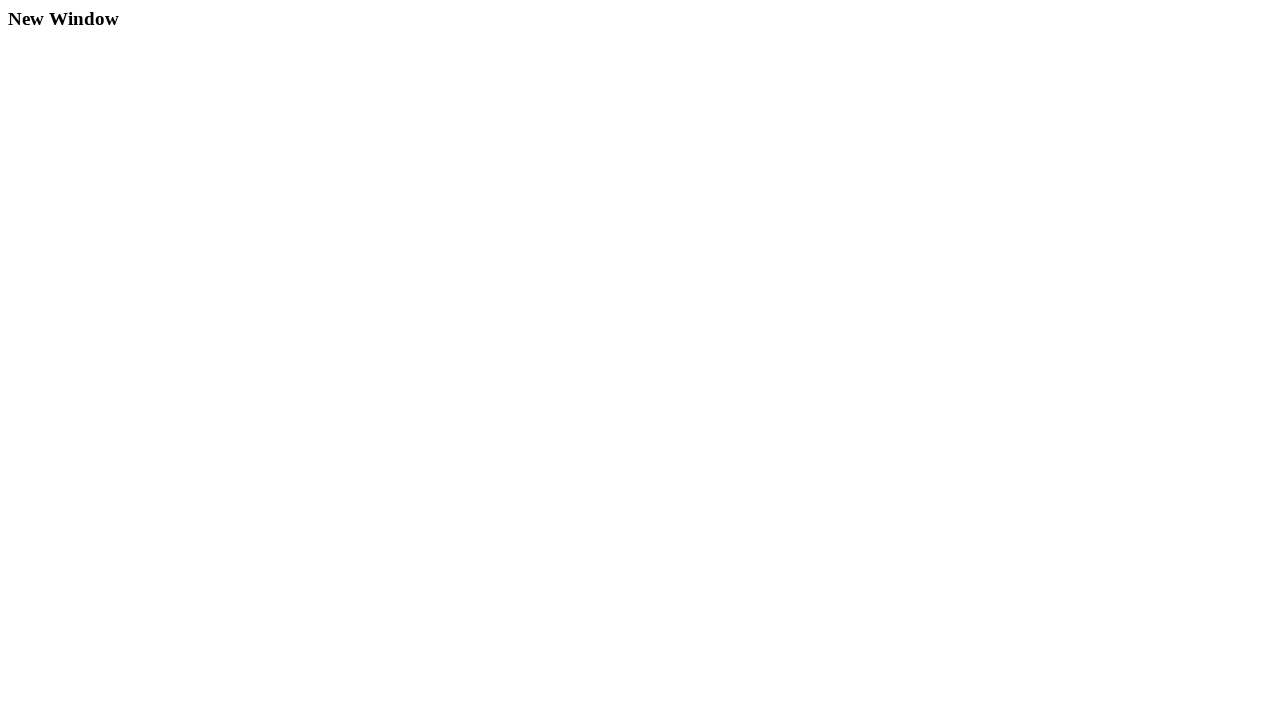

Retrieved child window title: New Window
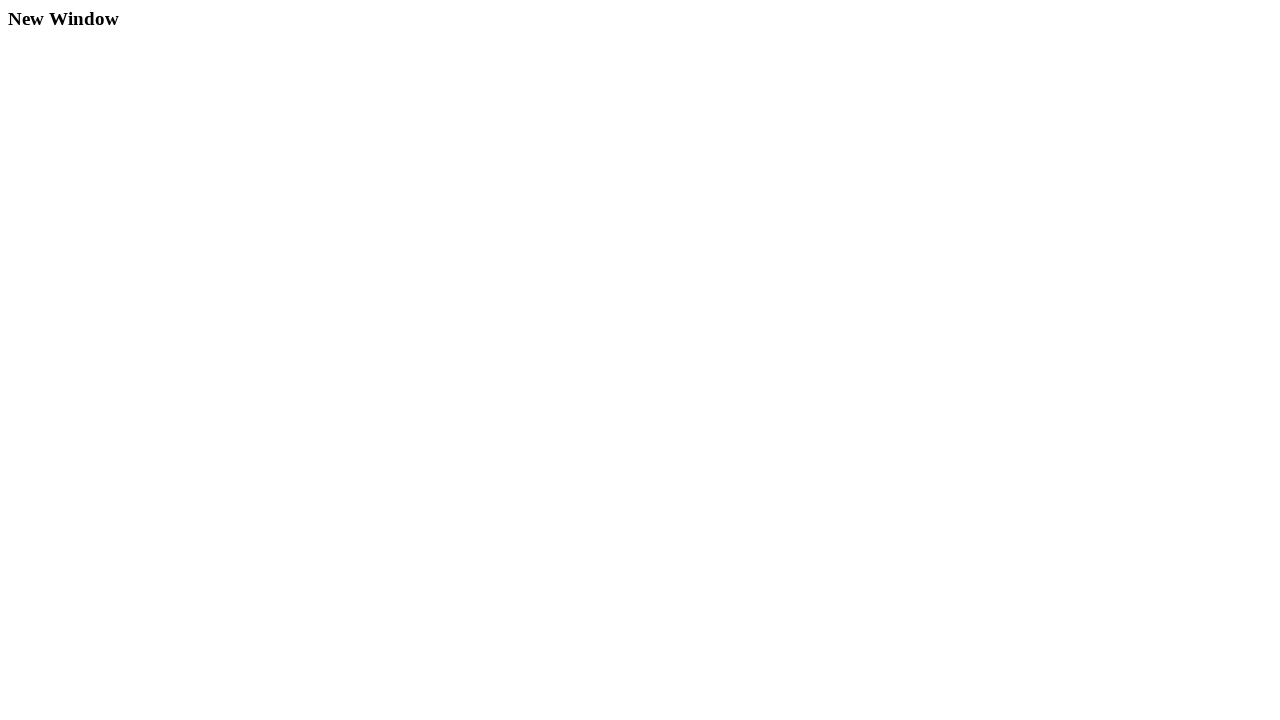

Retrieved child window content: New Window
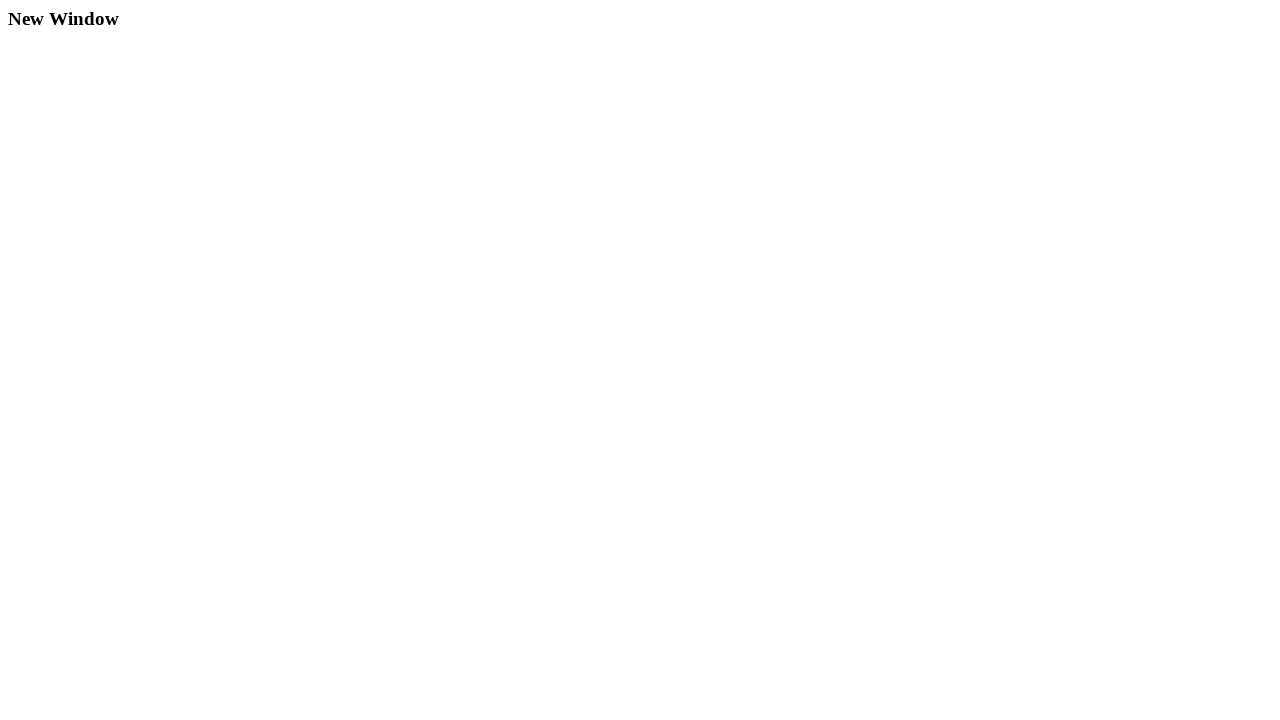

Closed child window
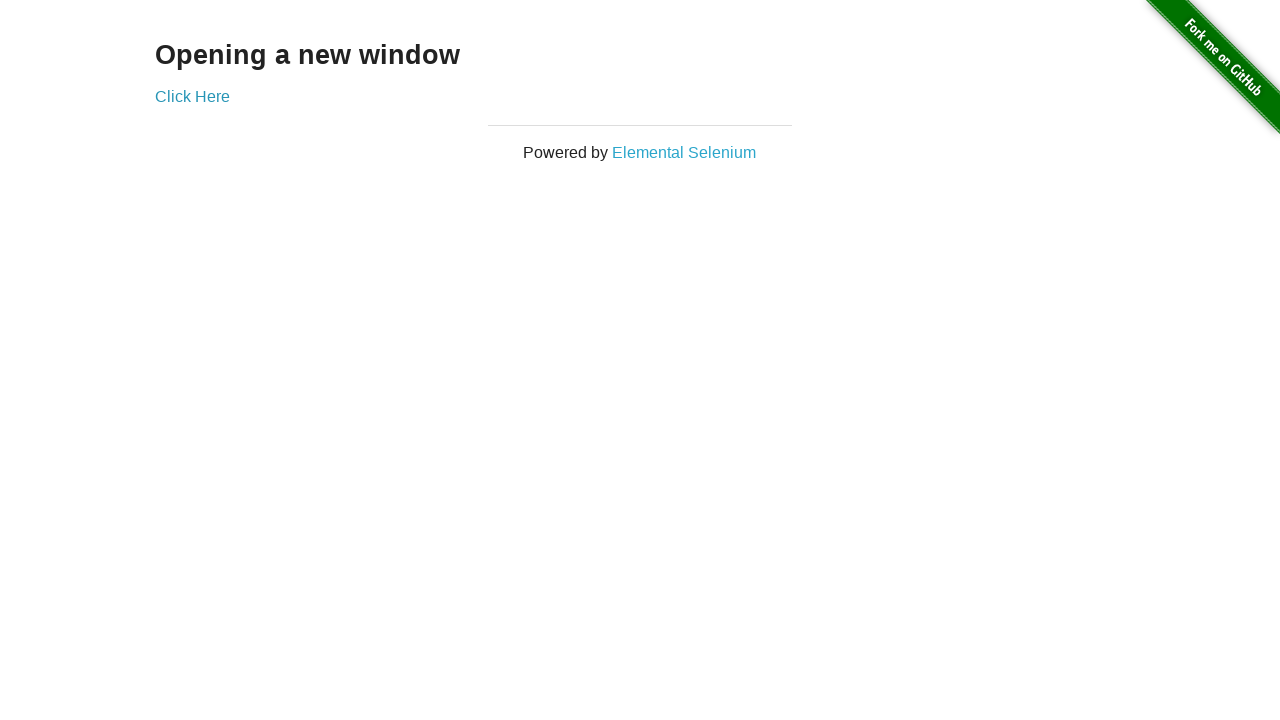

Retrieved parent window title: The Internet
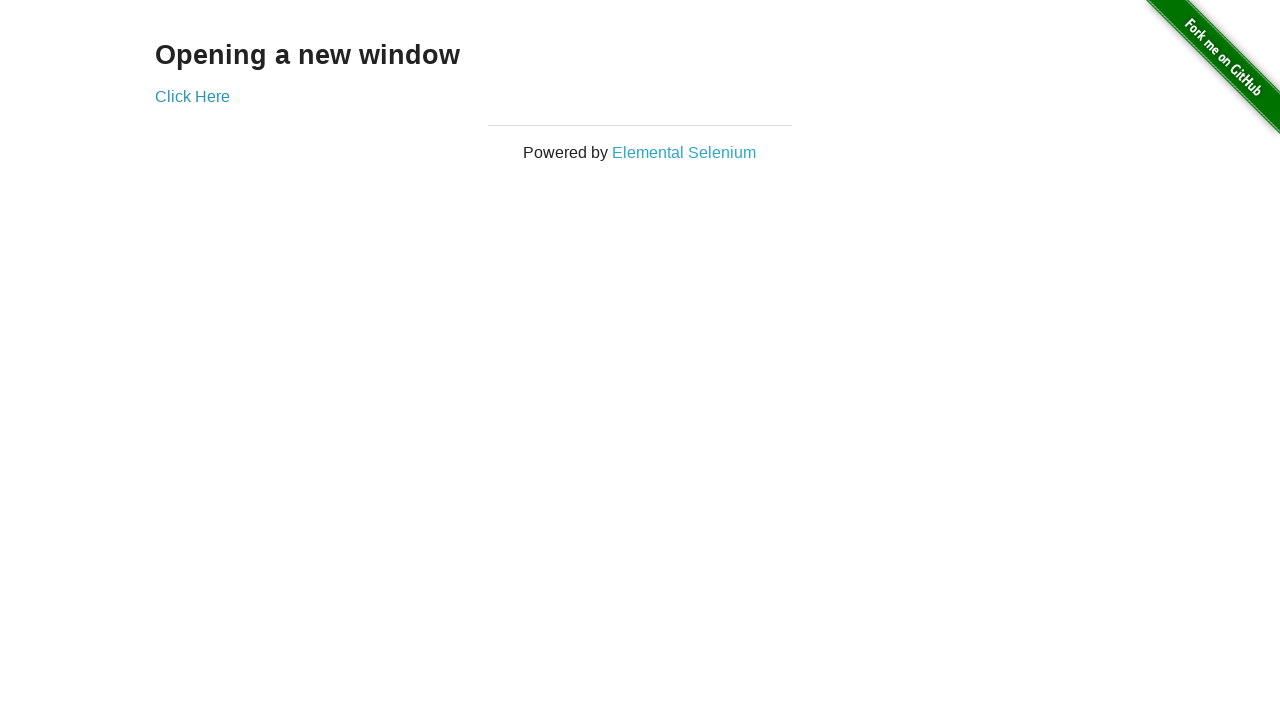

Retrieved parent window content: Opening a new window
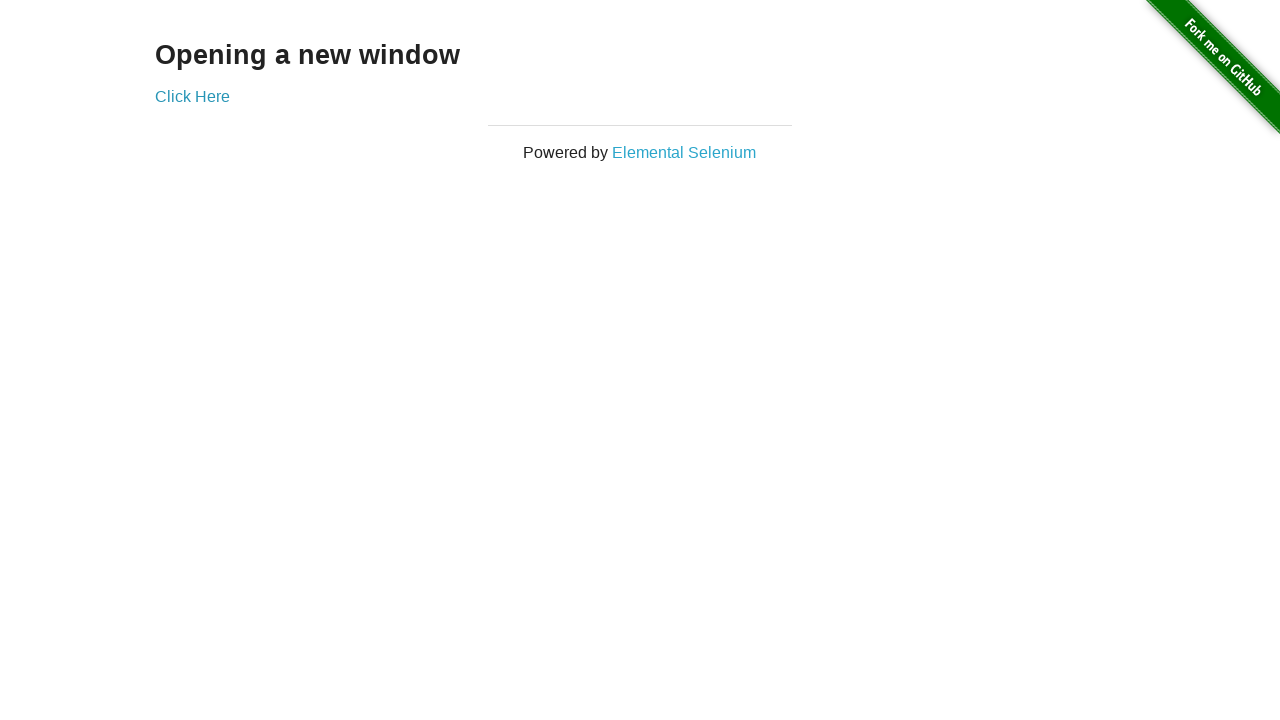

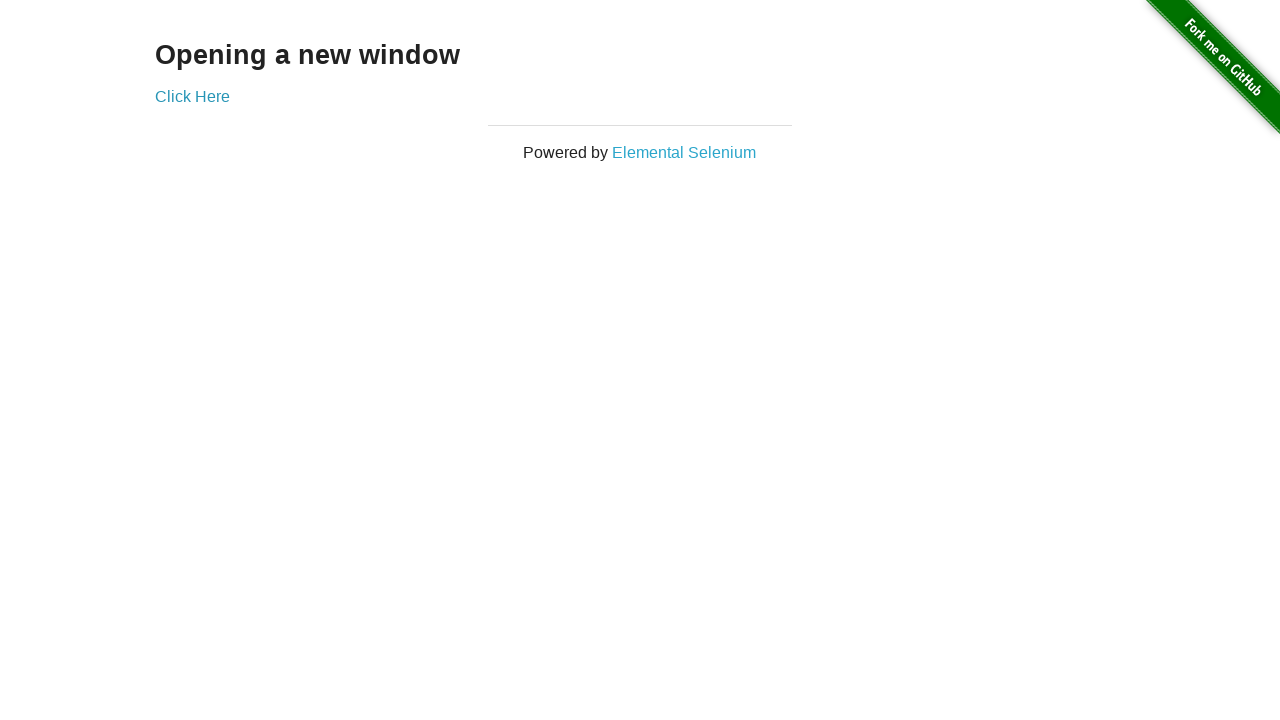